Tests adding a new todo task by clicking the input field, filling in the task description, and pressing Enter to submit

Starting URL: https://demo.playwright.dev/todomvc

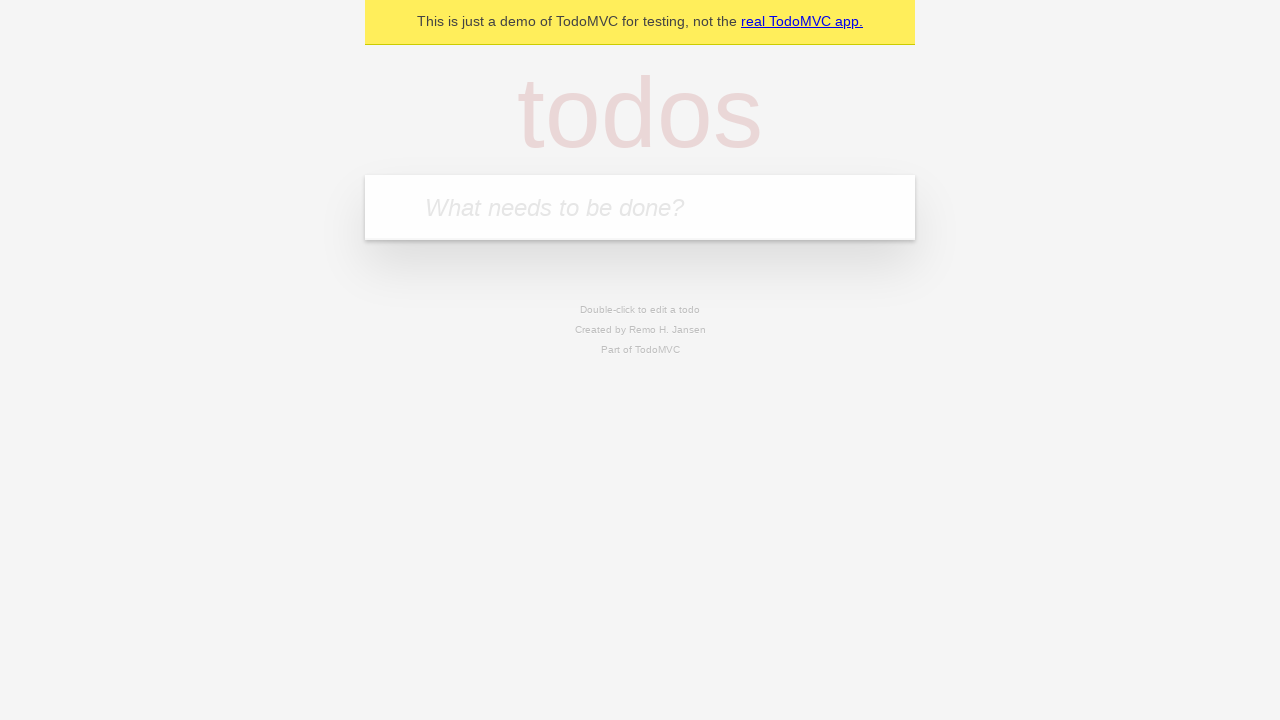

Clicked on the todo input textbox 'What needs to be done?' at (640, 207) on internal:role=textbox[name="What needs to be done?"i]
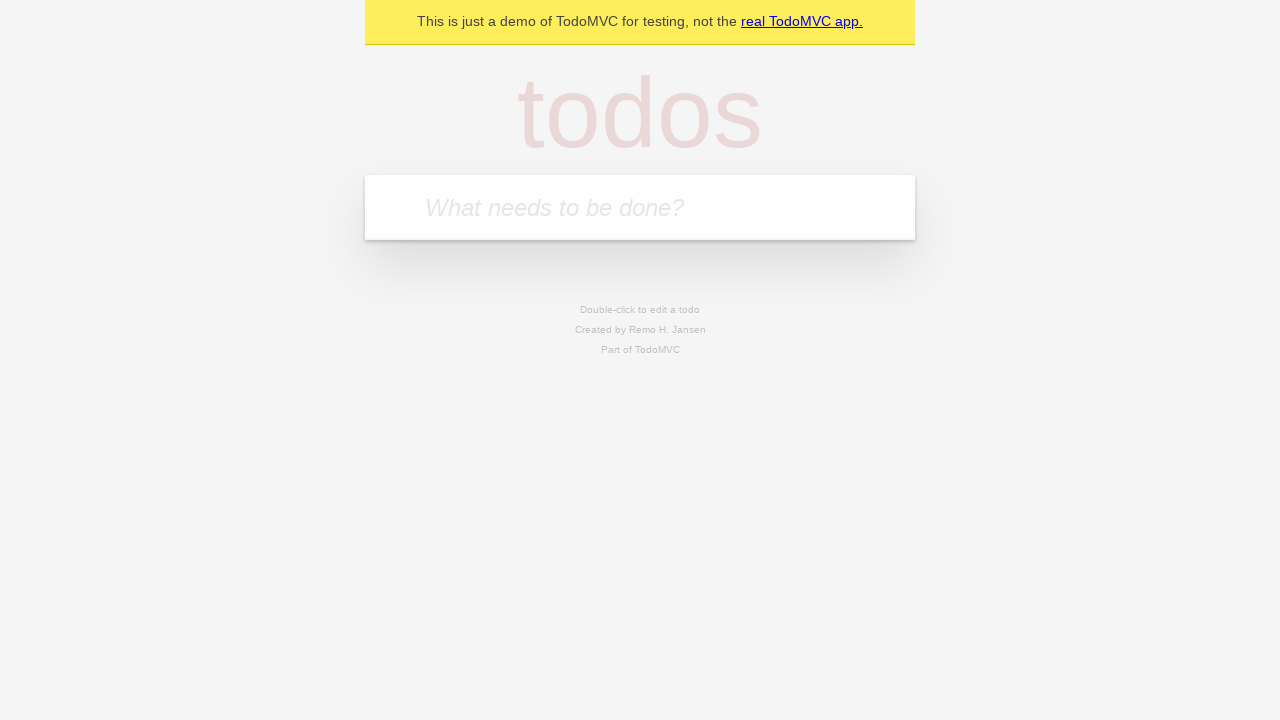

Filled in task description 'Add new task on todos web.' on internal:role=textbox[name="What needs to be done?"i]
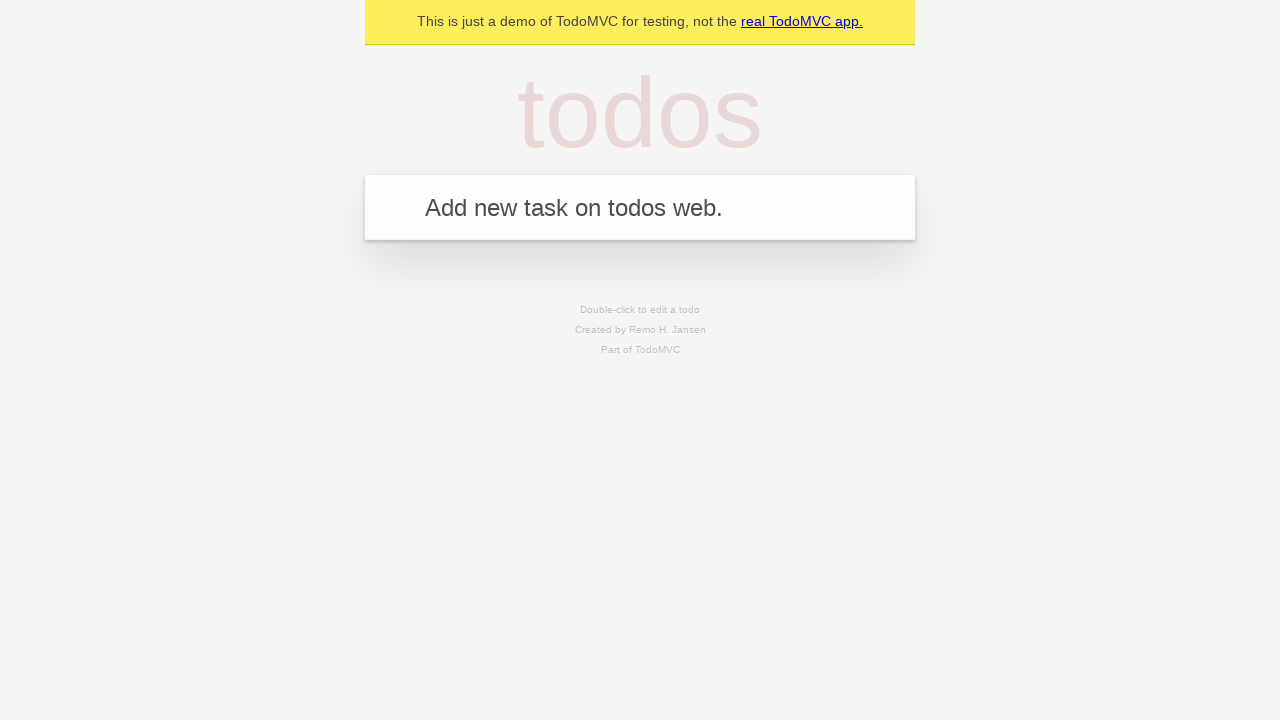

Pressed Enter to submit the new task on internal:role=textbox[name="What needs to be done?"i]
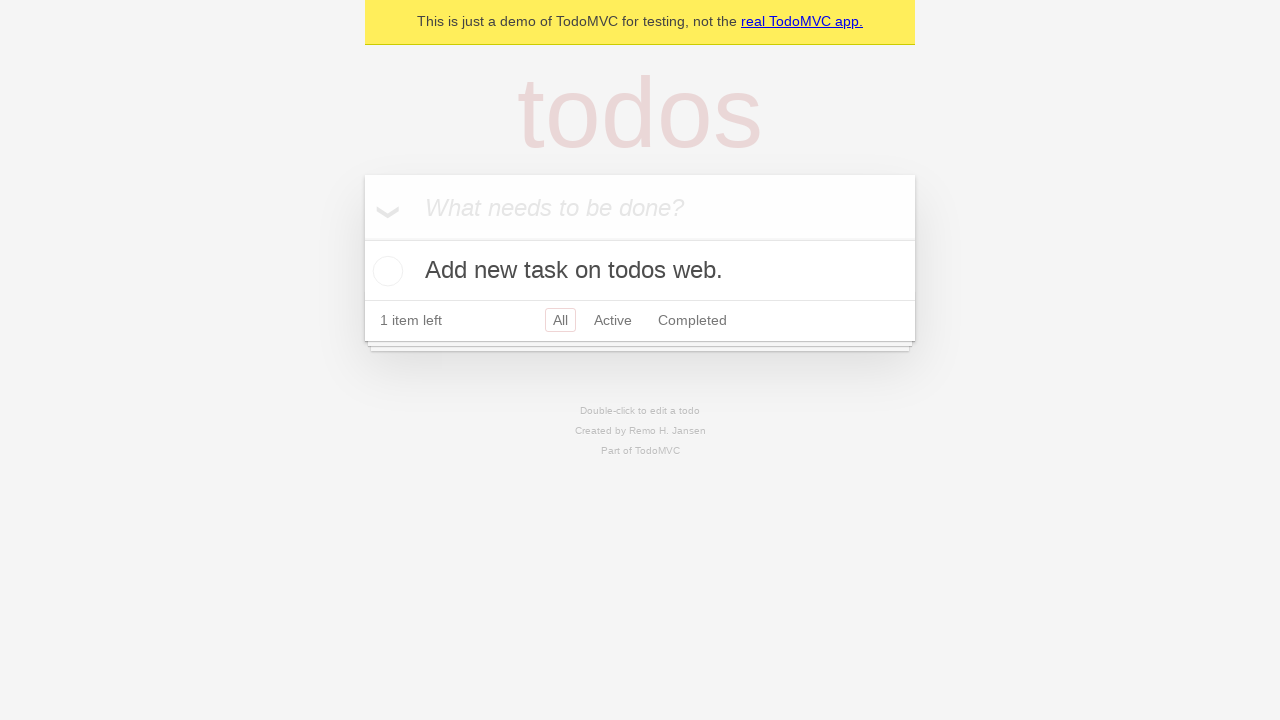

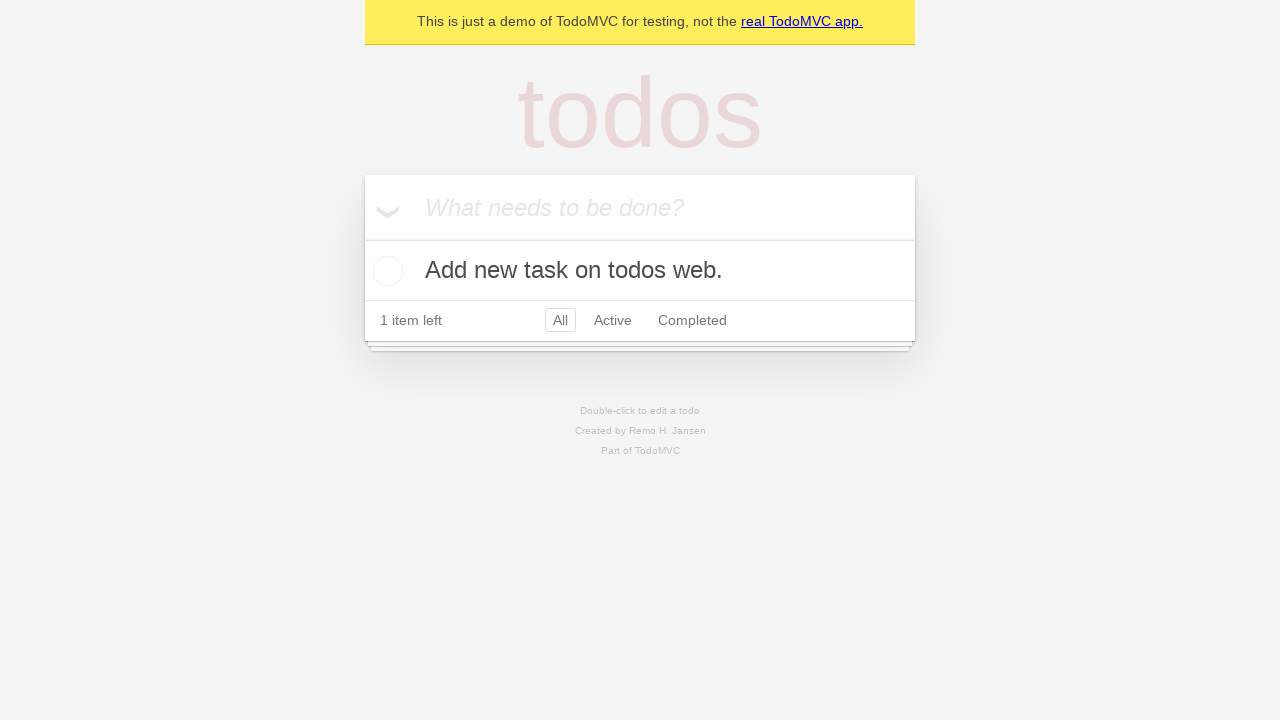